Tests window handling by clicking a button that opens a new window, switching to it, and filling in a form field

Starting URL: https://www.hyrtutorials.com/p/window-handles-practice.html

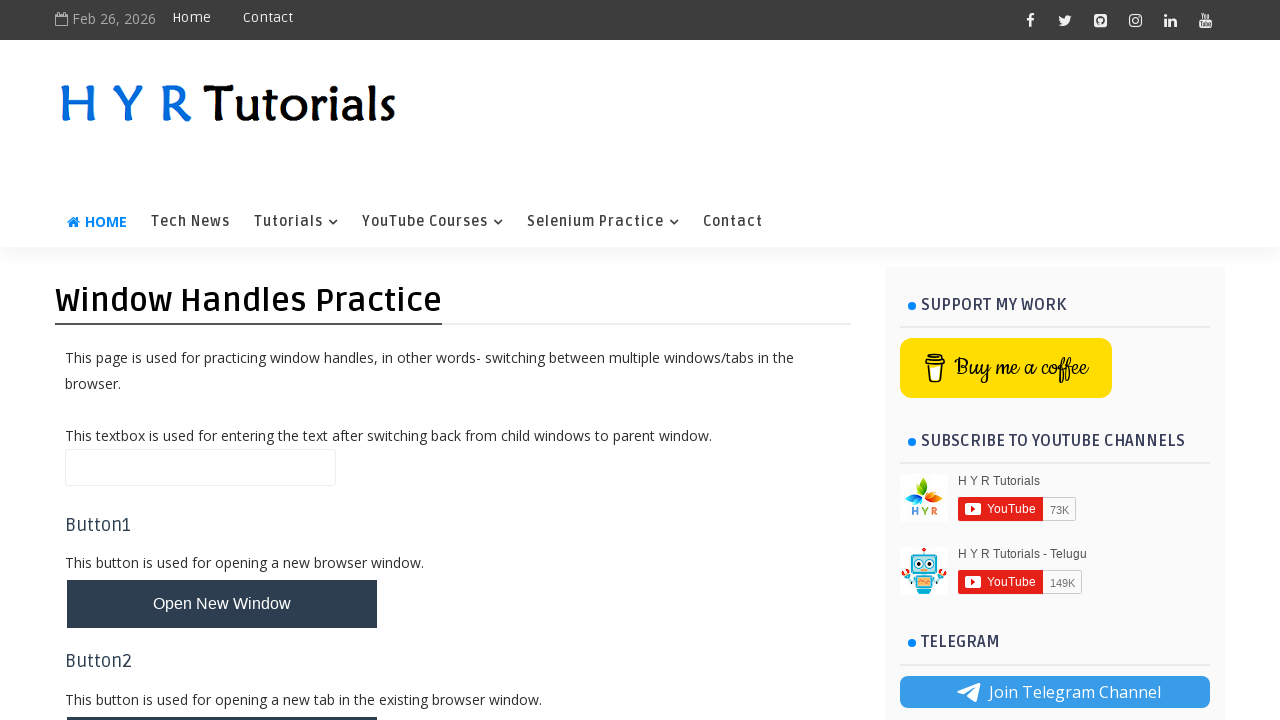

Clicked button to open new window at (222, 604) on button#newWindowBtn
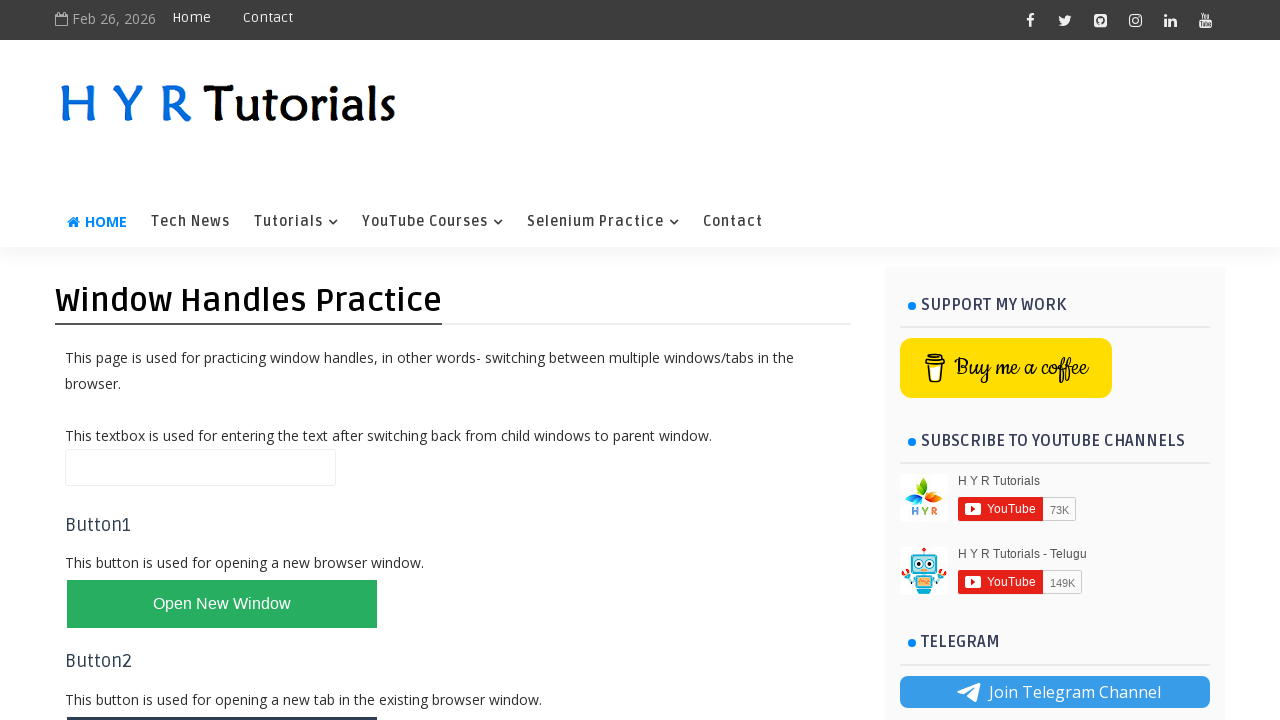

Captured new window handle
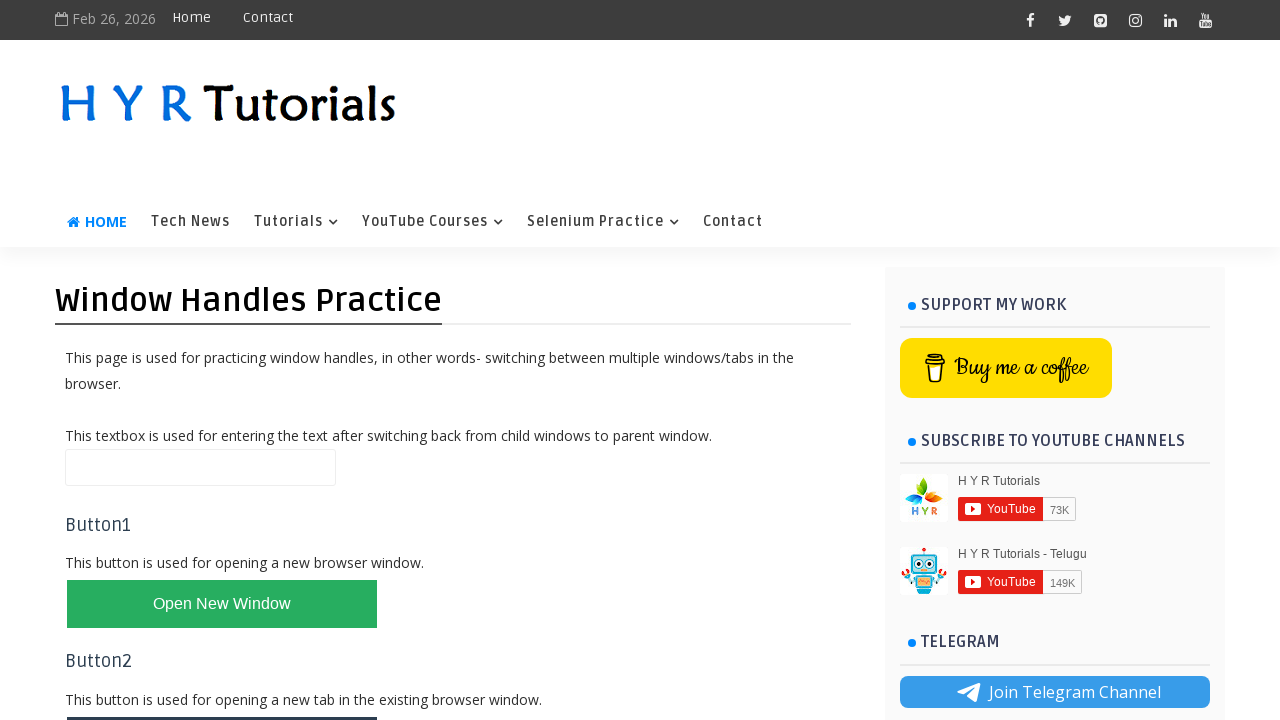

Filled firstName field with 'John' in new window on #firstName
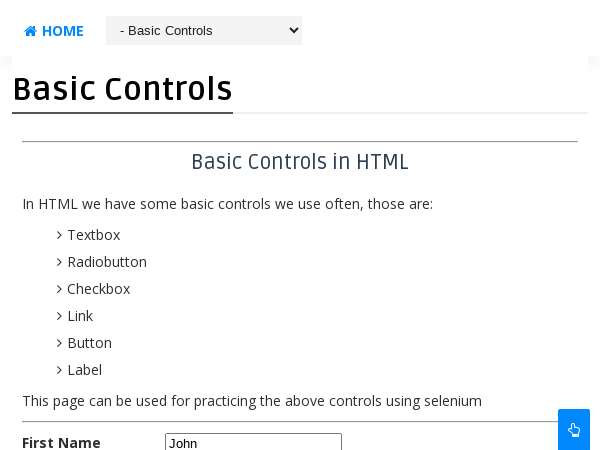

Waited 2000ms for action to complete
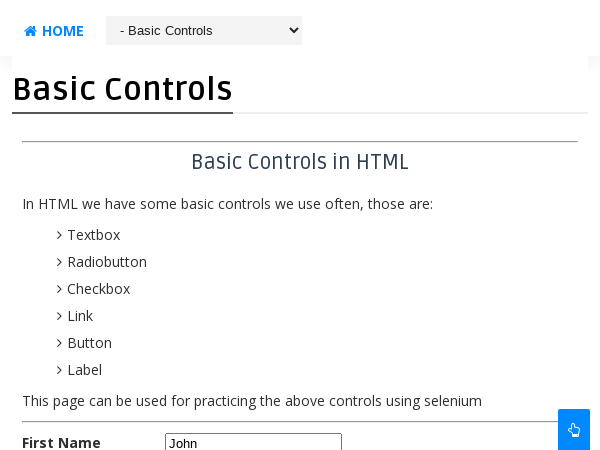

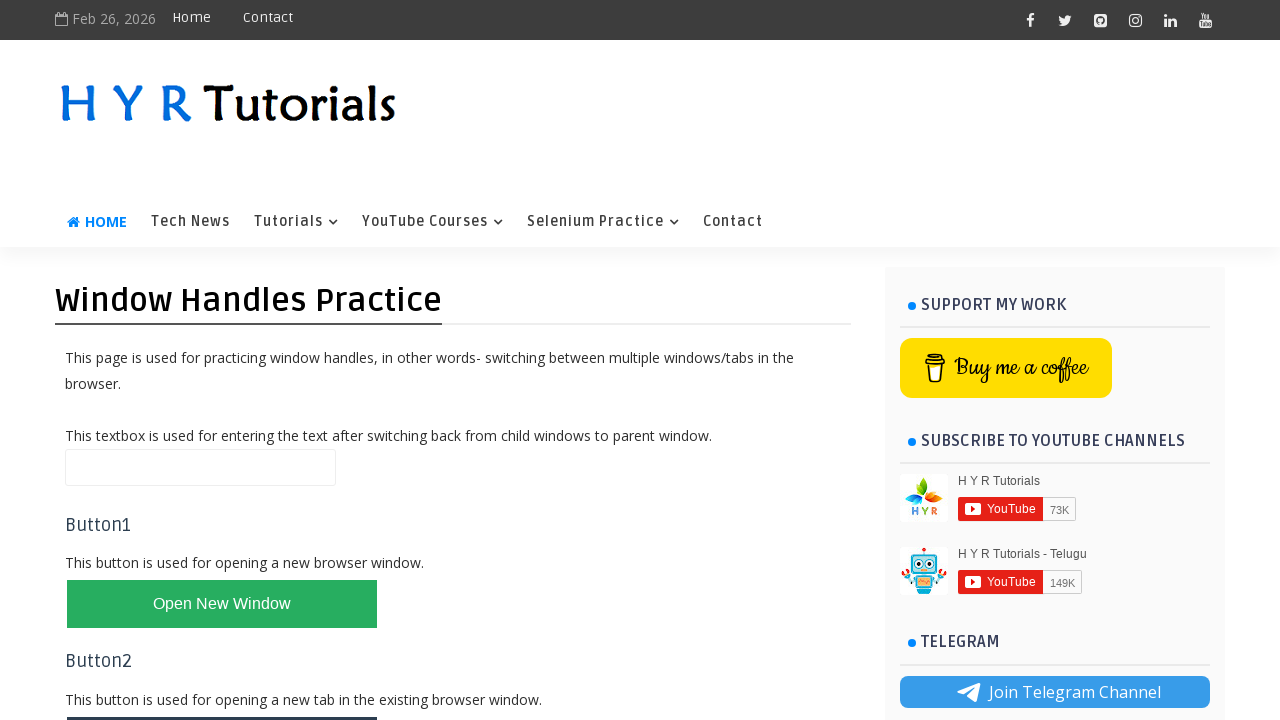